Tests JavaScript prompt alert handling by switching to an iframe, clicking a button to trigger a prompt, entering text into the prompt, accepting it, and then navigating to another page.

Starting URL: https://www.w3schools.com/js/tryit.asp?filename=tryjs_prompt

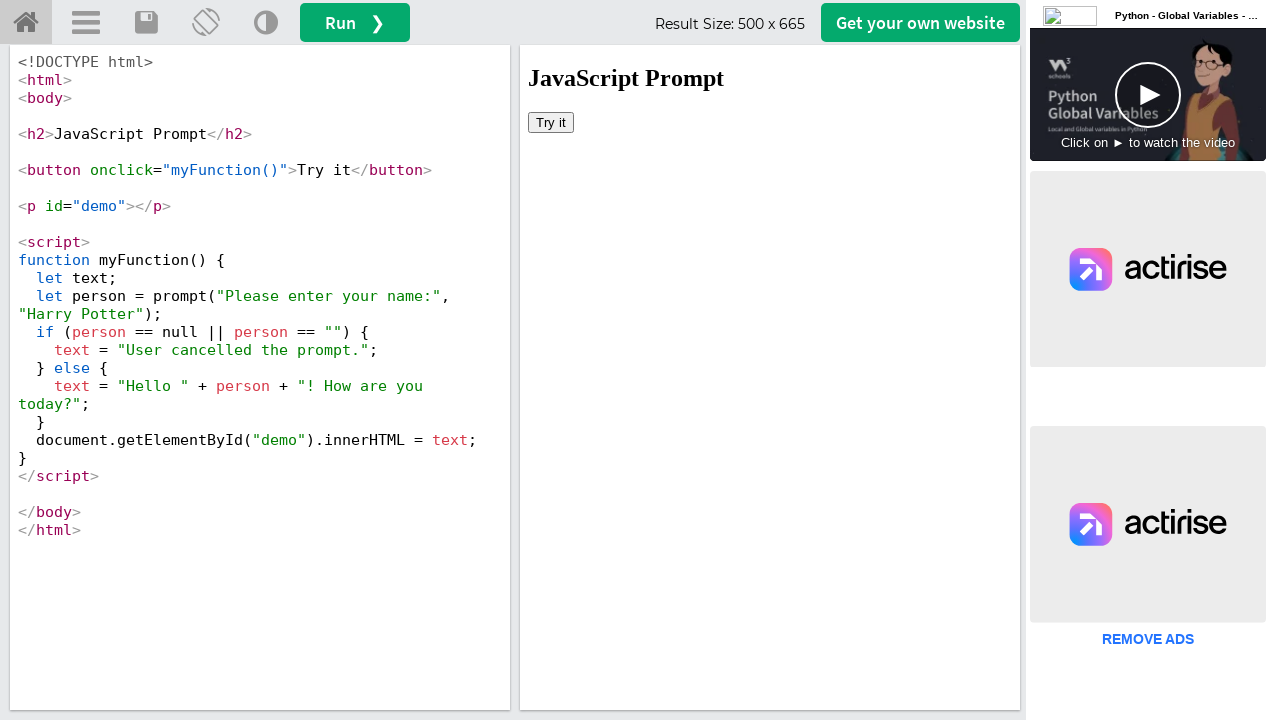

Located iframe #iframeResult containing the demo
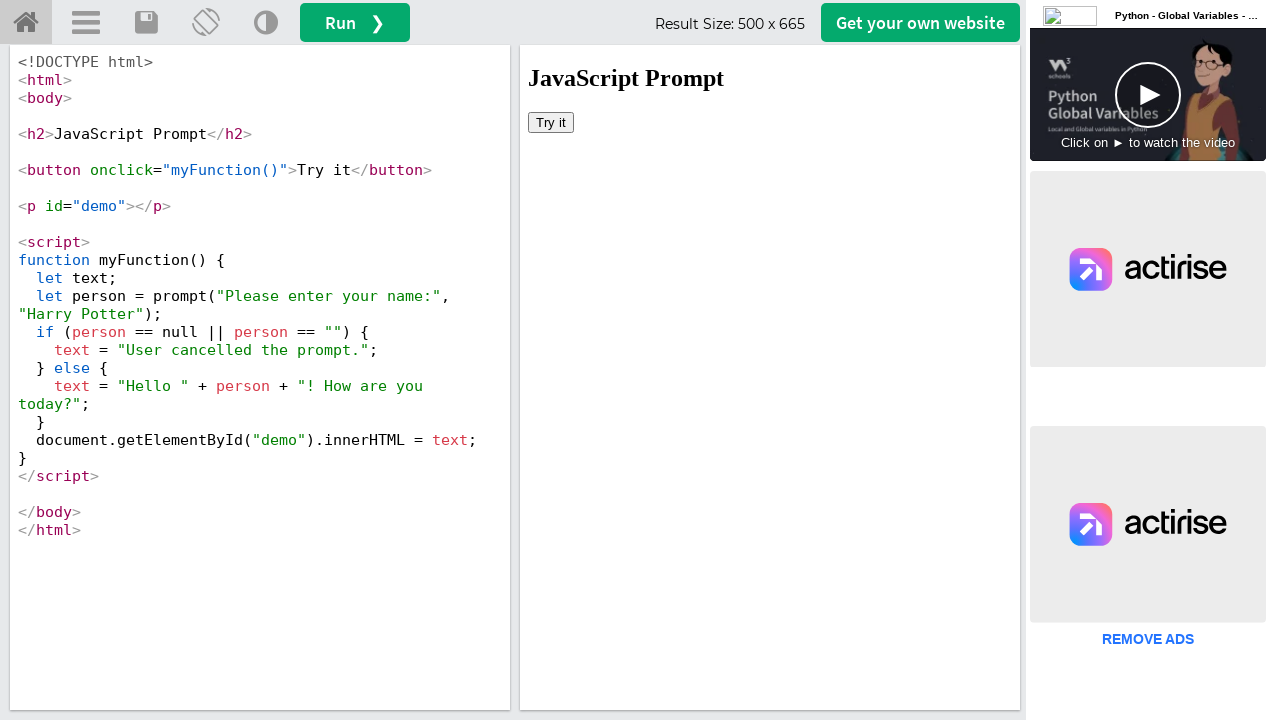

Clicked 'Try it' button to trigger prompt dialog at (551, 122) on #iframeResult >> internal:control=enter-frame >> xpath=//button[text()='Try it']
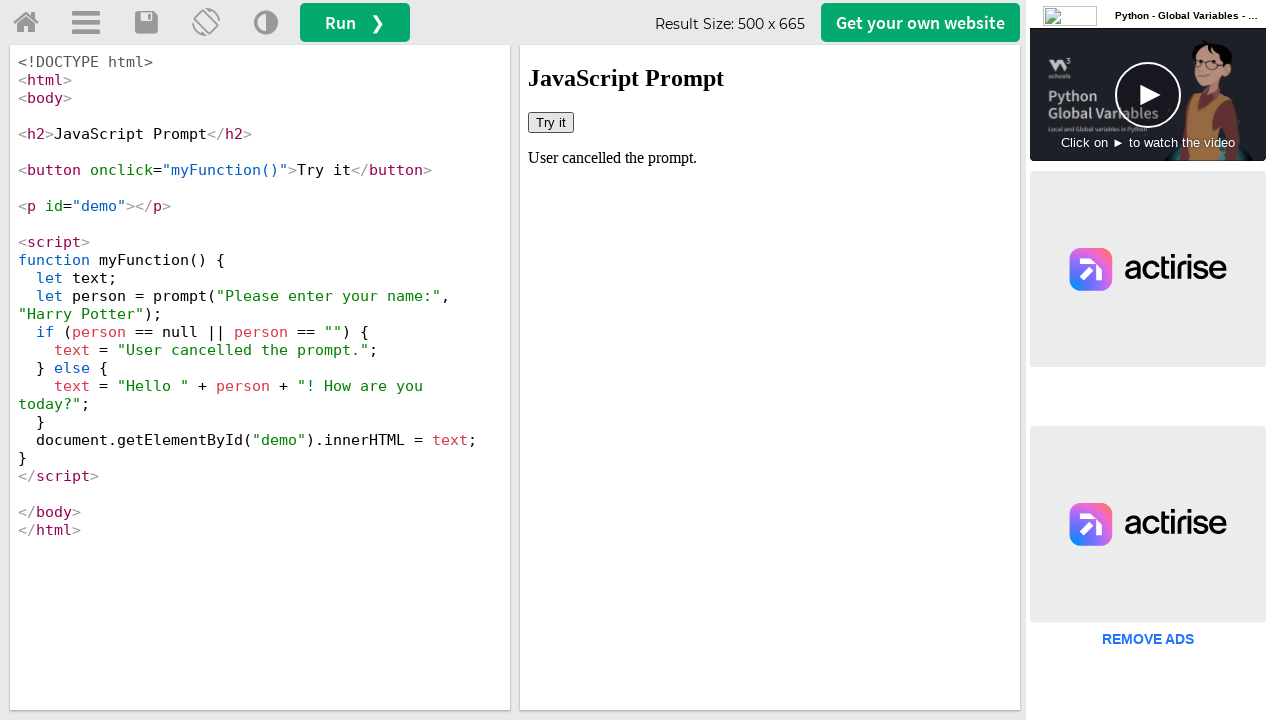

Set up dialog handler to accept prompt with text 'Geetha'
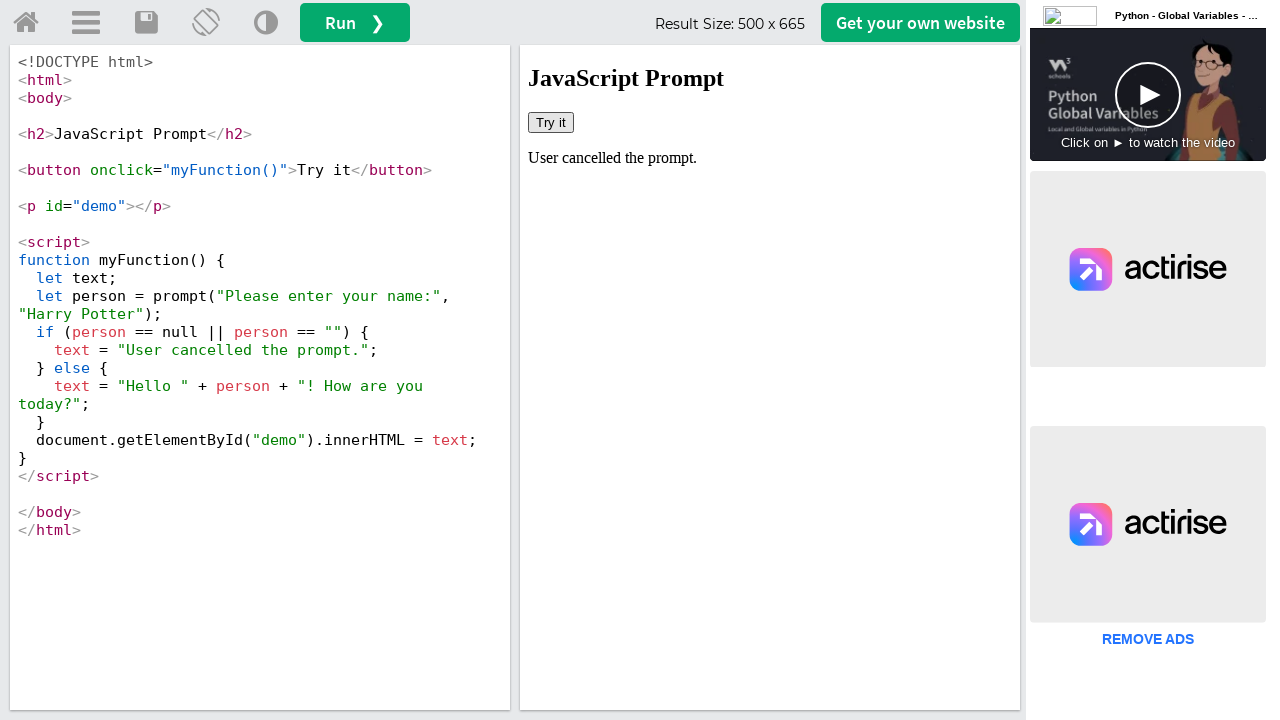

Clicked 'Try it' button again to trigger prompt with handler active at (551, 122) on #iframeResult >> internal:control=enter-frame >> xpath=//button[text()='Try it']
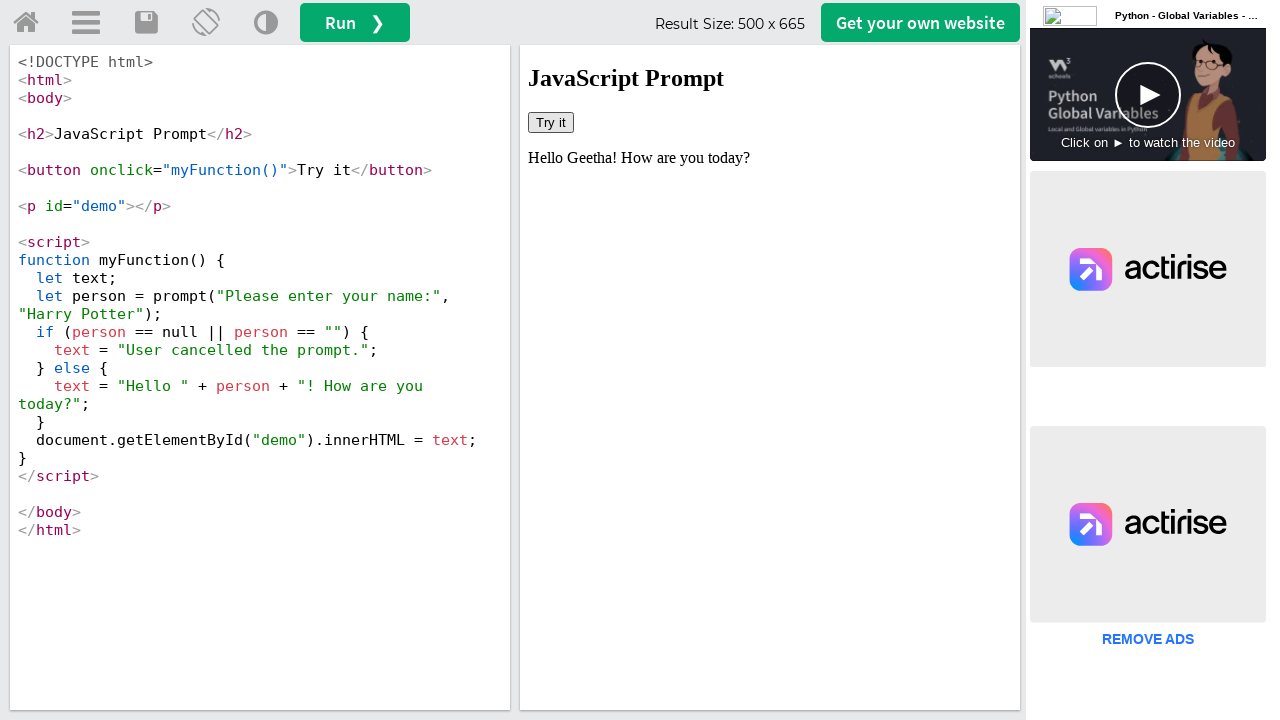

Demo element updated with prompt result
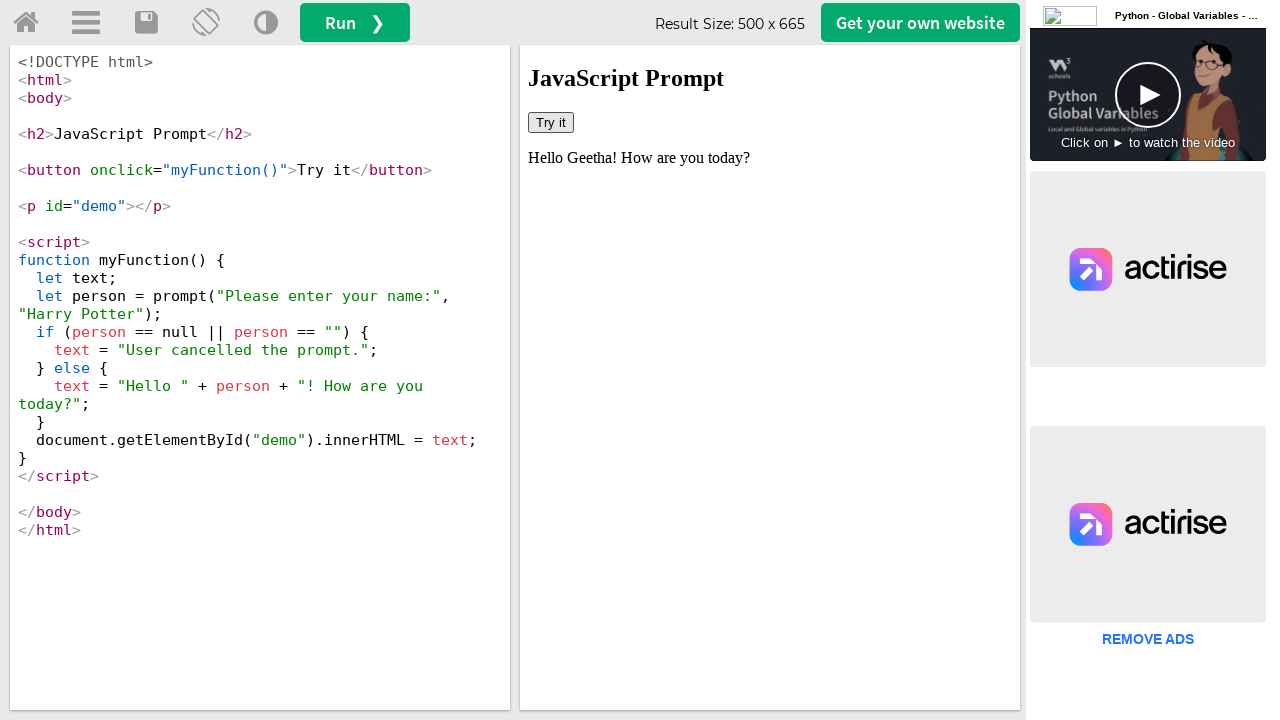

Clicked home link to navigate away from demo page at (26, 23) on #tryhome
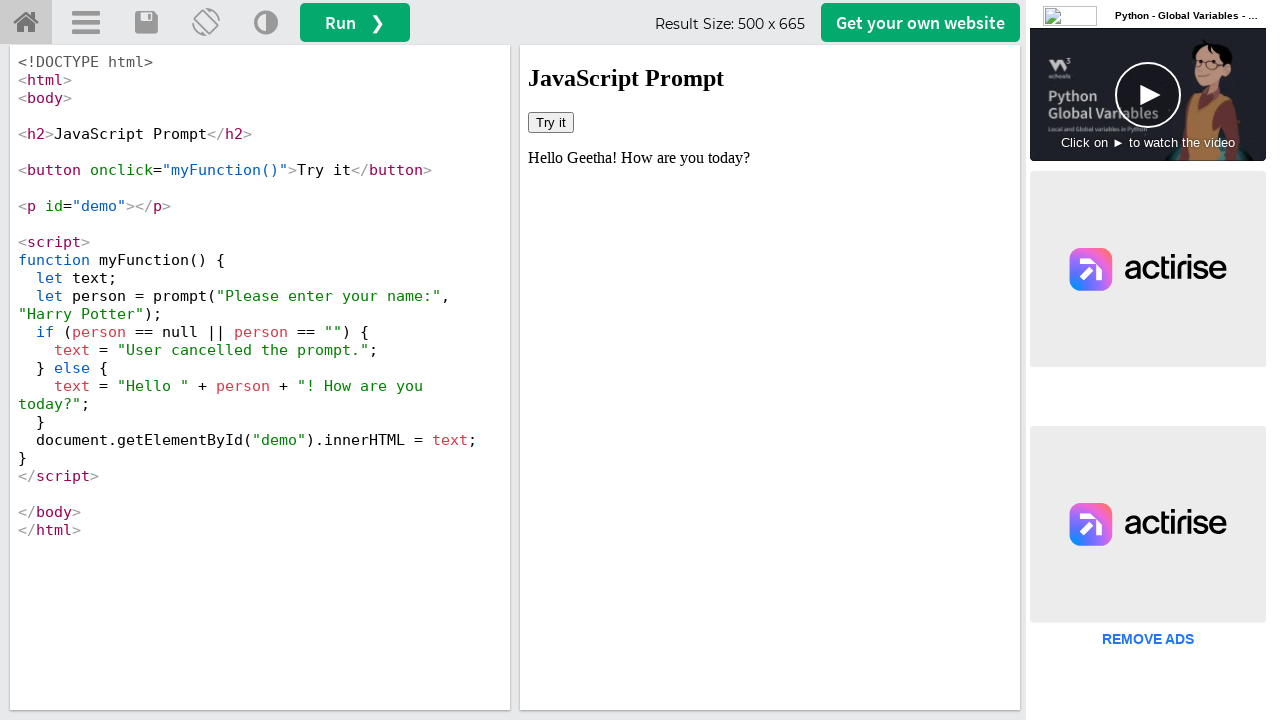

Navigation to home page completed
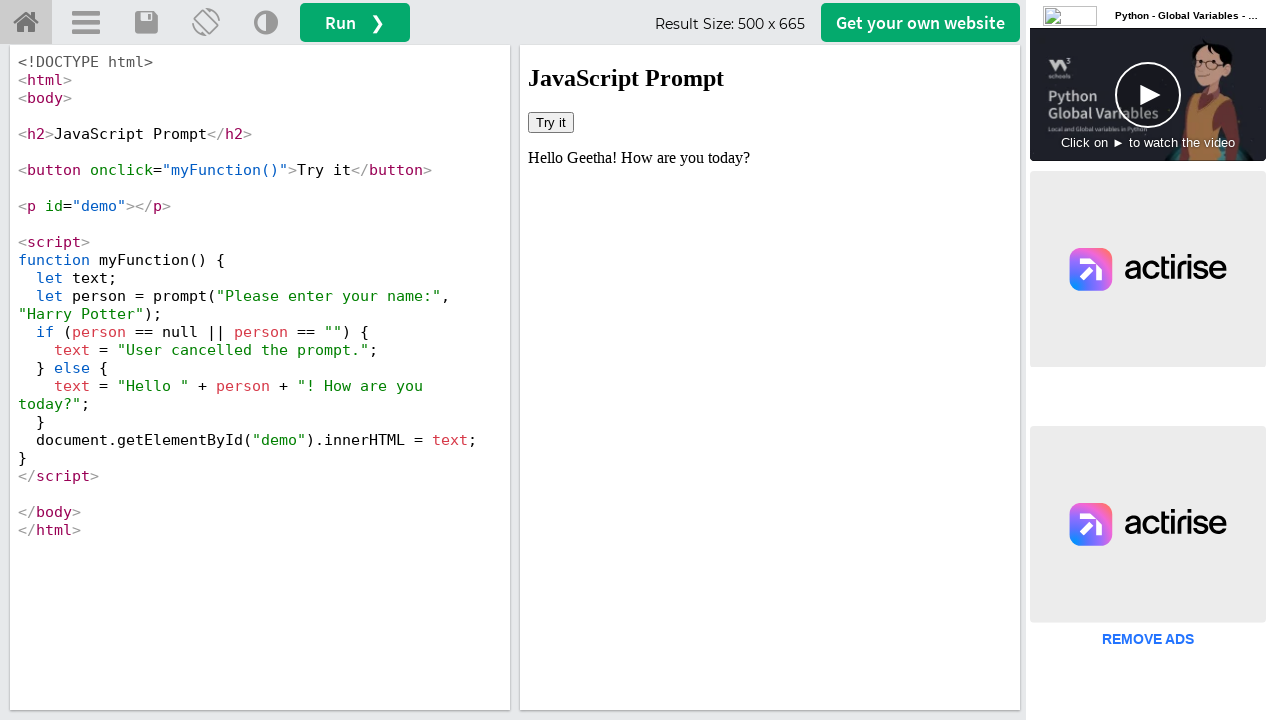

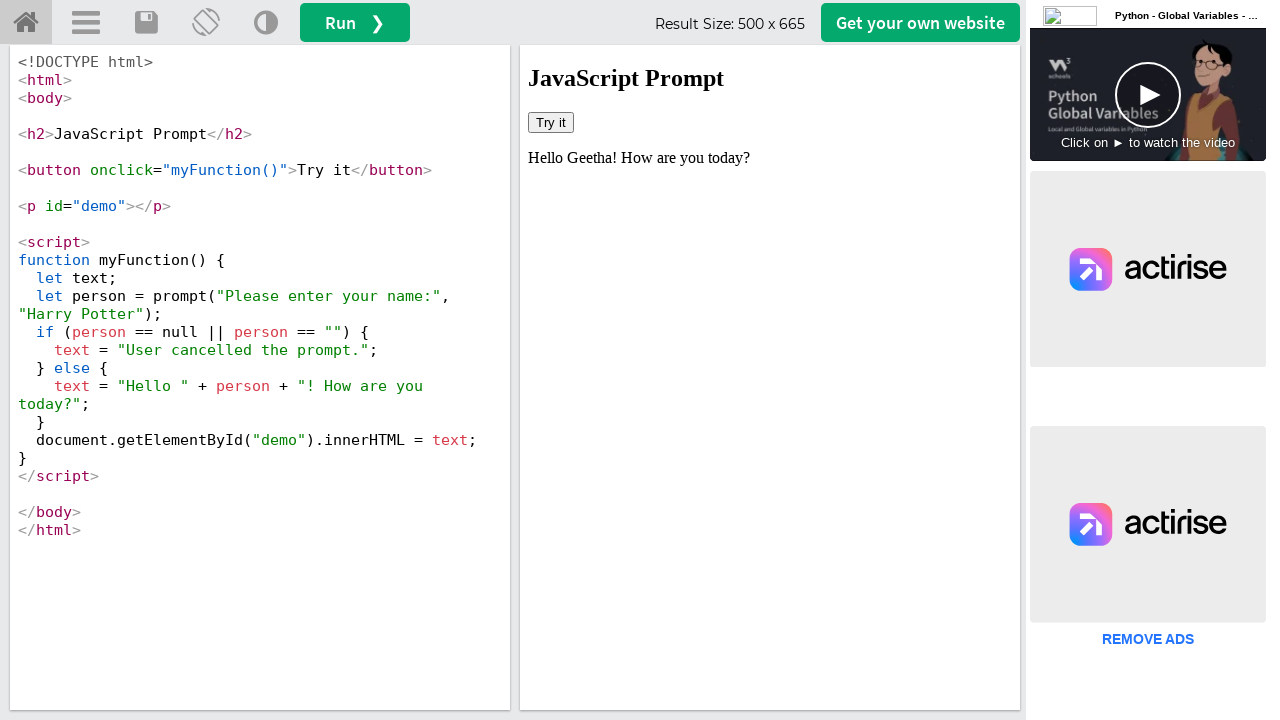